Fills out first name and last name fields on a checkout form

Starting URL: https://institutoweb.com.ar/test/test2024/checkout/

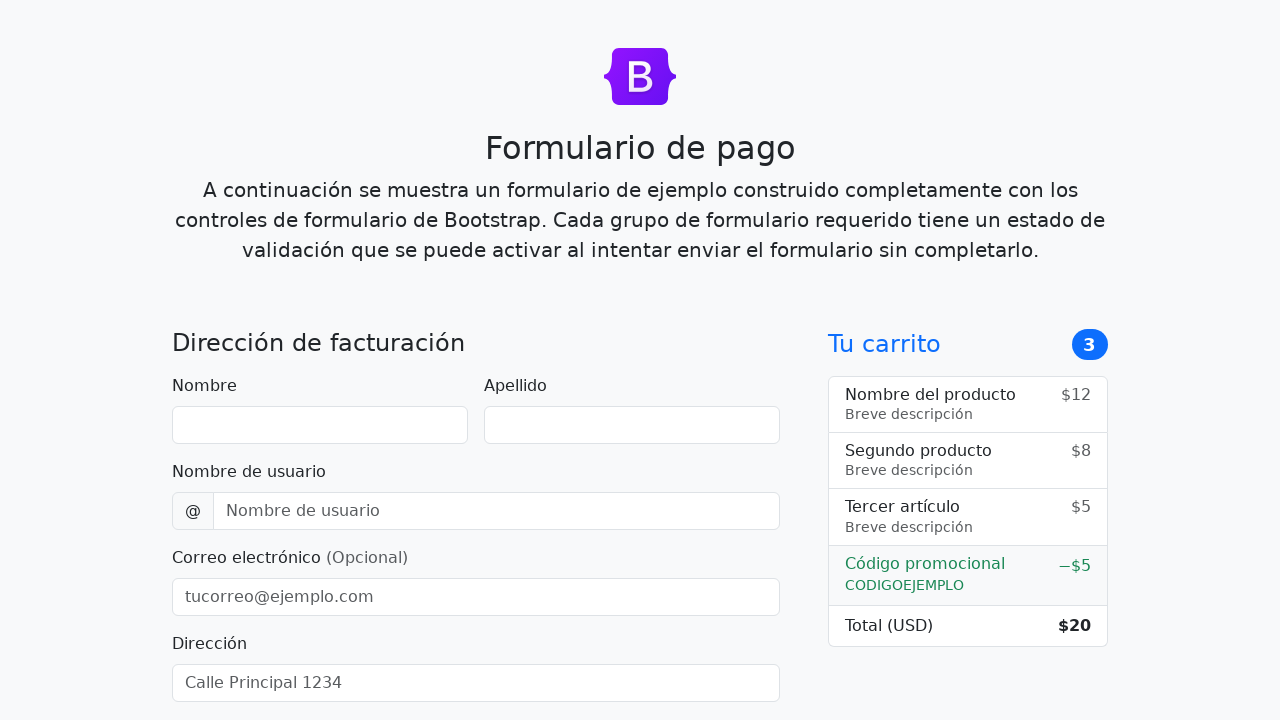

Filled first name field with 'Marcelo' on #firstName
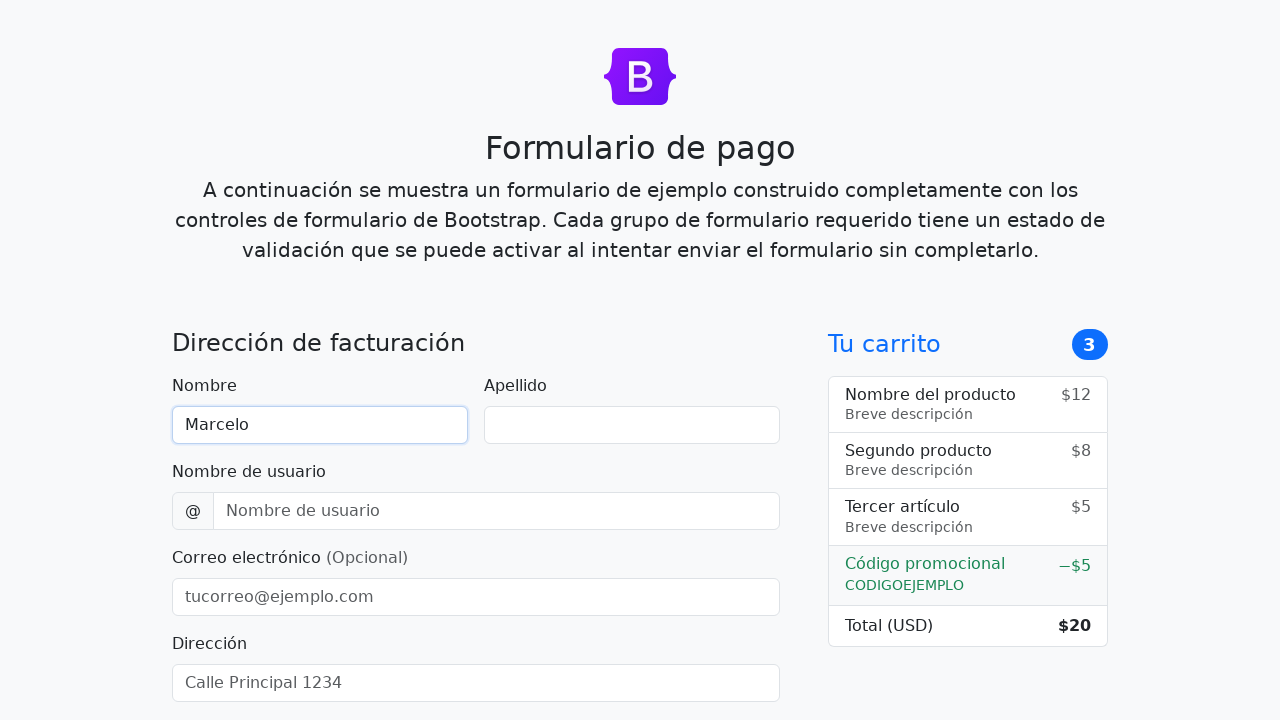

Filled last name field with 'Kaos' on #lastName
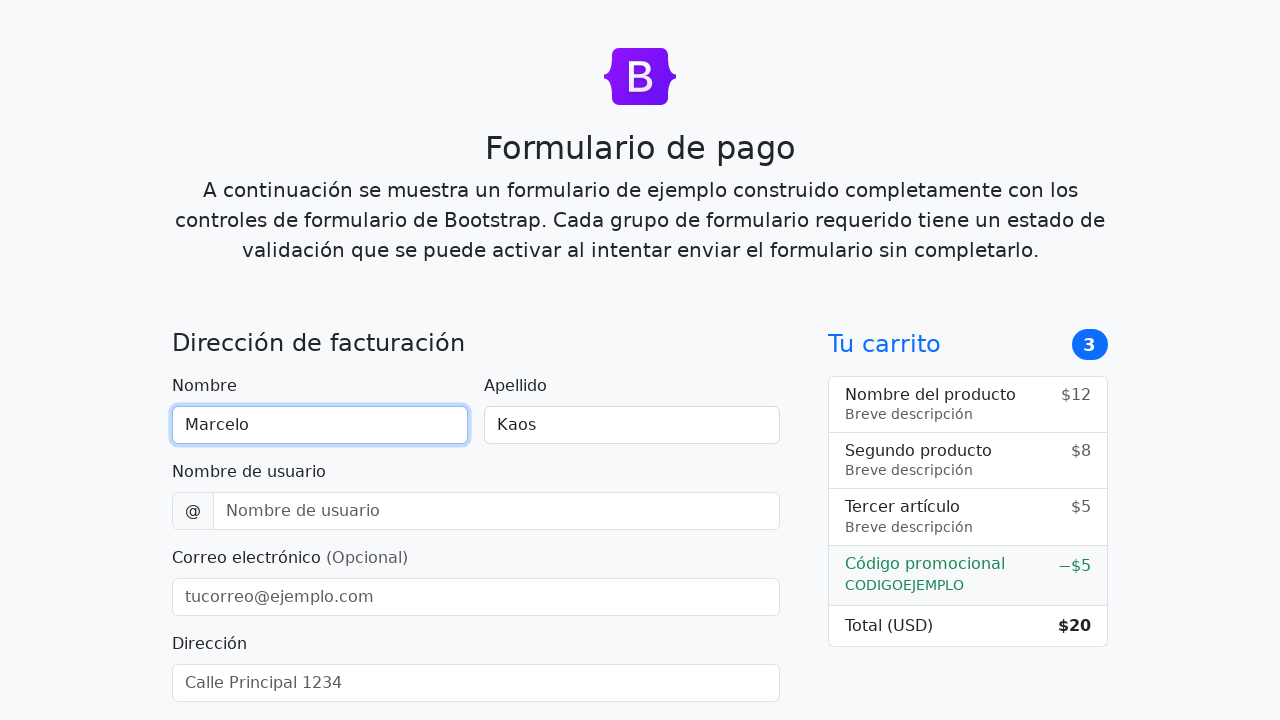

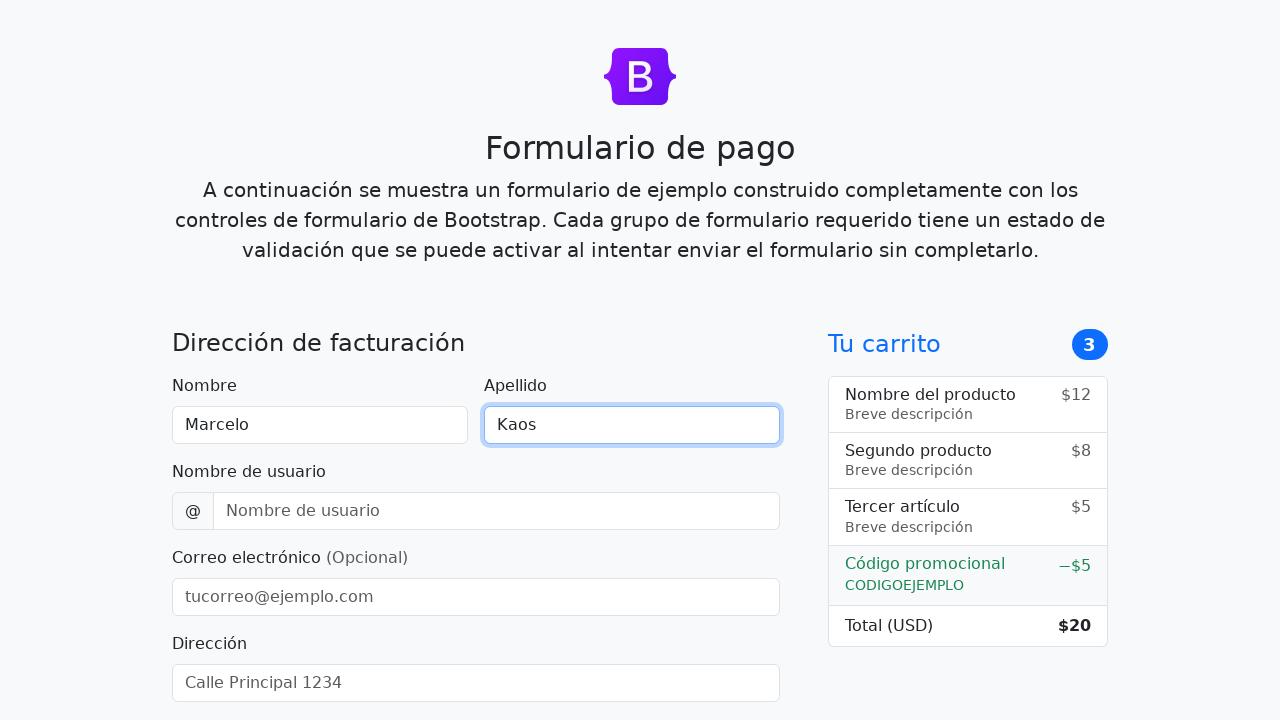